Tests the new user registration flow on Adactin Hotel App by navigating to the registration page, filling out all required fields (username, password, full name, email), and checking the terms and conditions checkbox.

Starting URL: https://adactinhotelapp.com/index.php

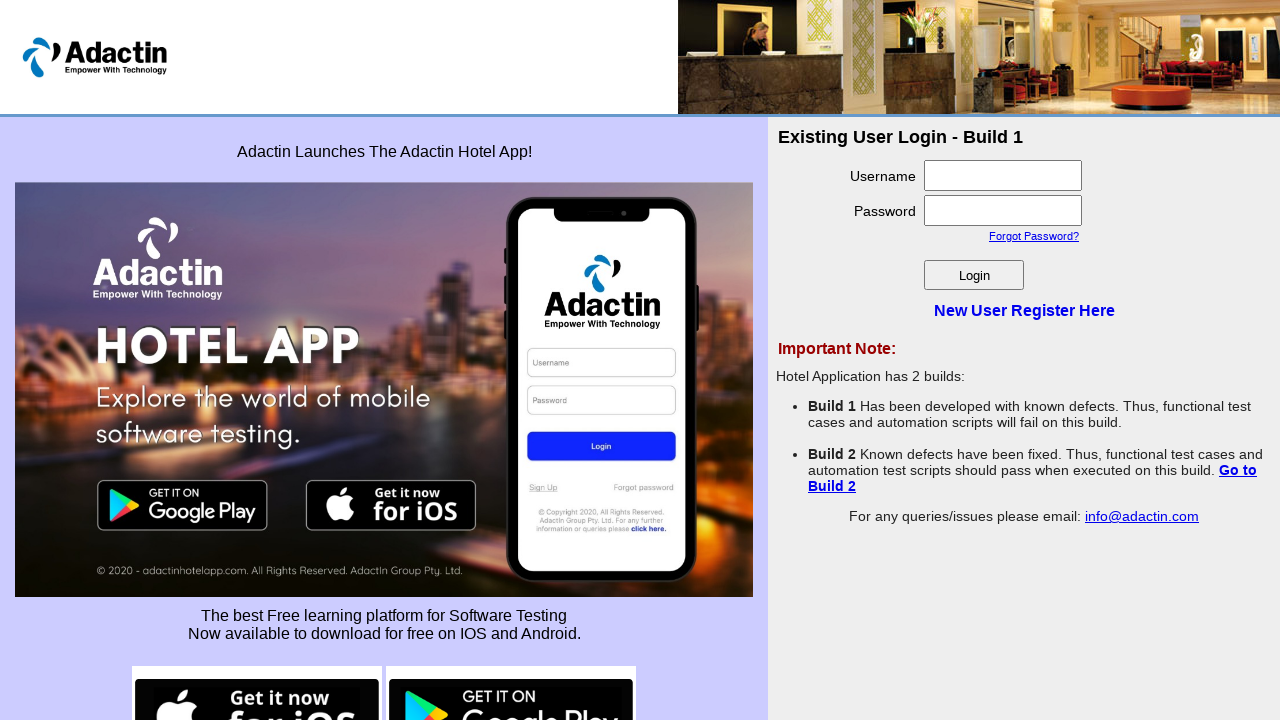

Clicked on New User Register link at (1024, 310) on text=New User Register
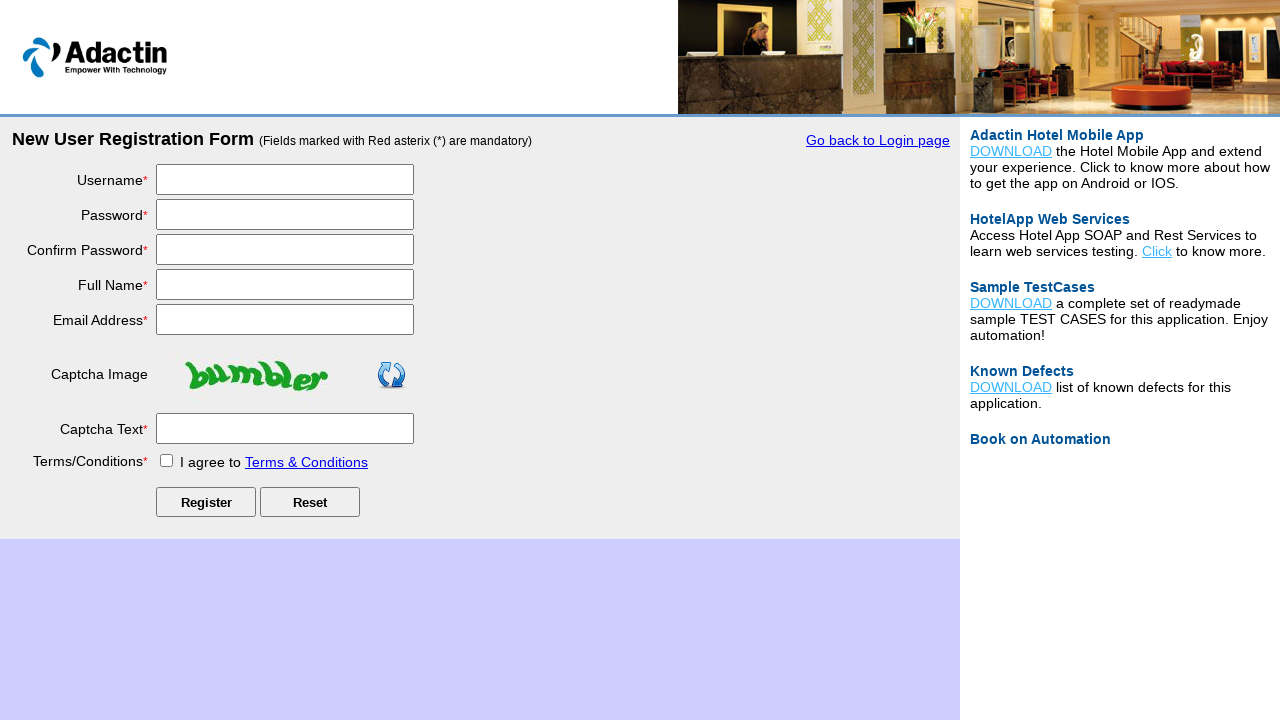

Filled username field with 'TestUser7842' on input[name='username']
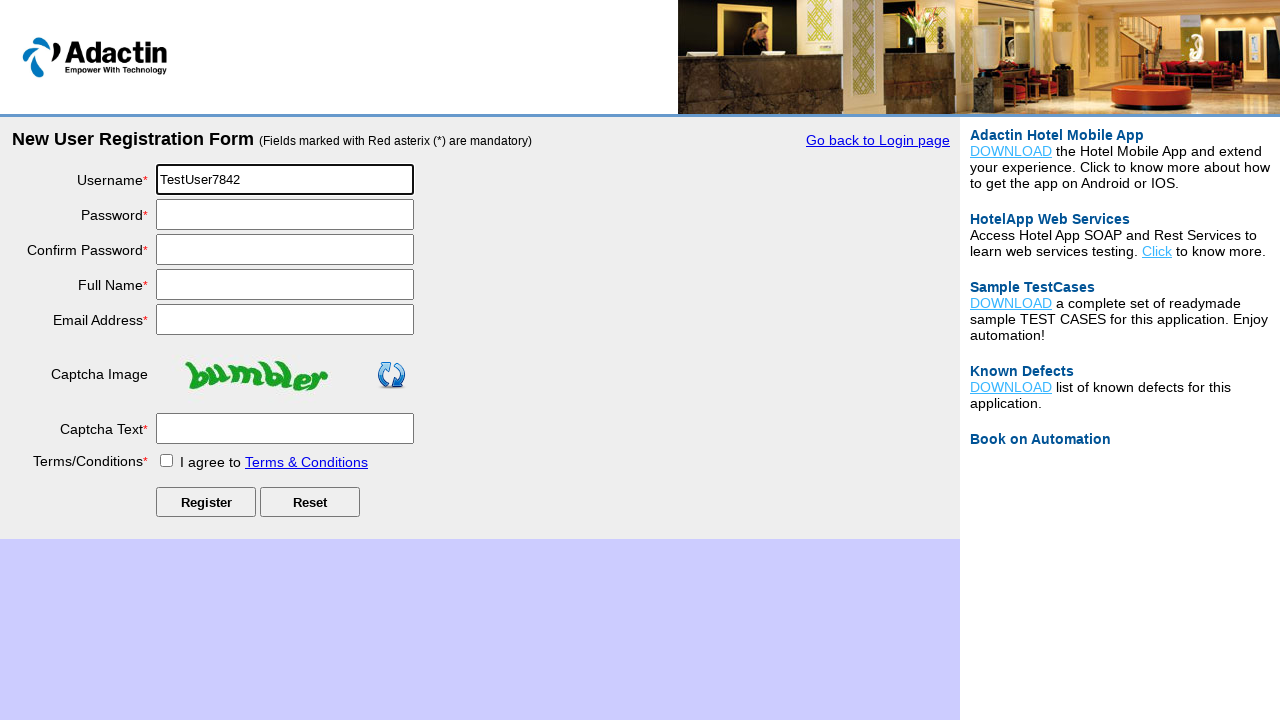

Filled password field with 'SecurePass456' on input[name='password']
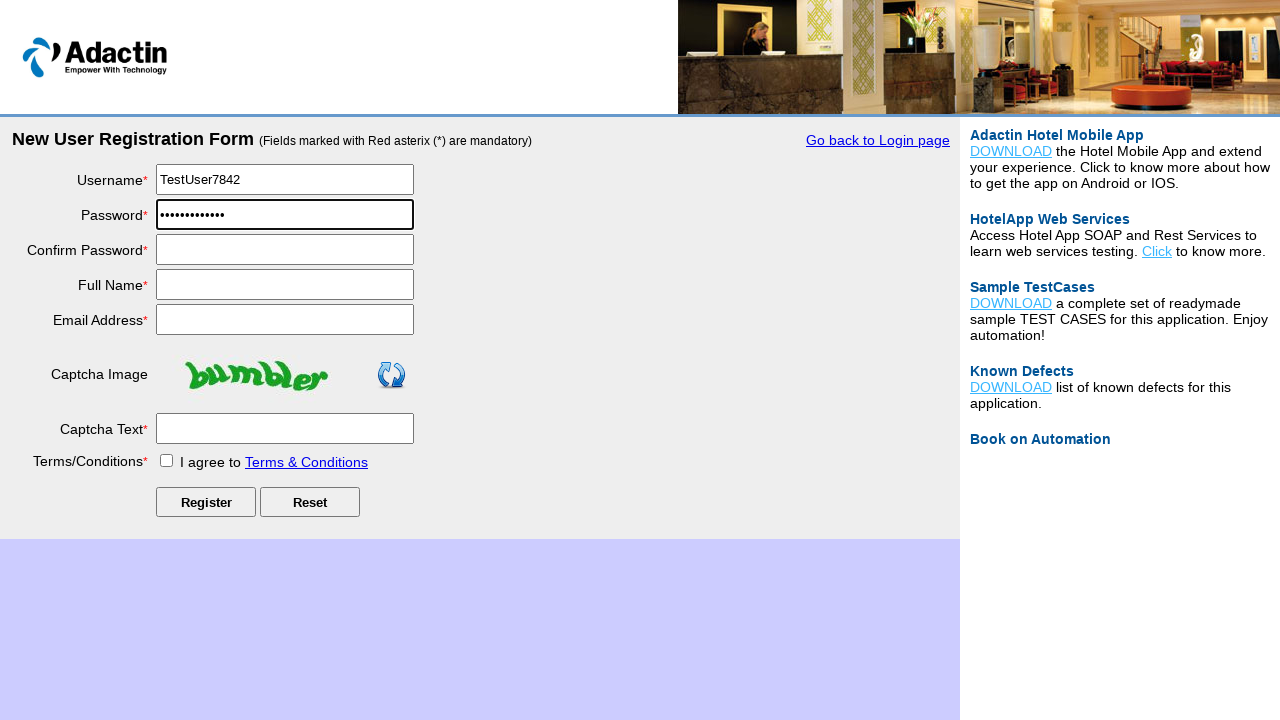

Filled confirm password field with 'SecurePass456' on input[name='re_password']
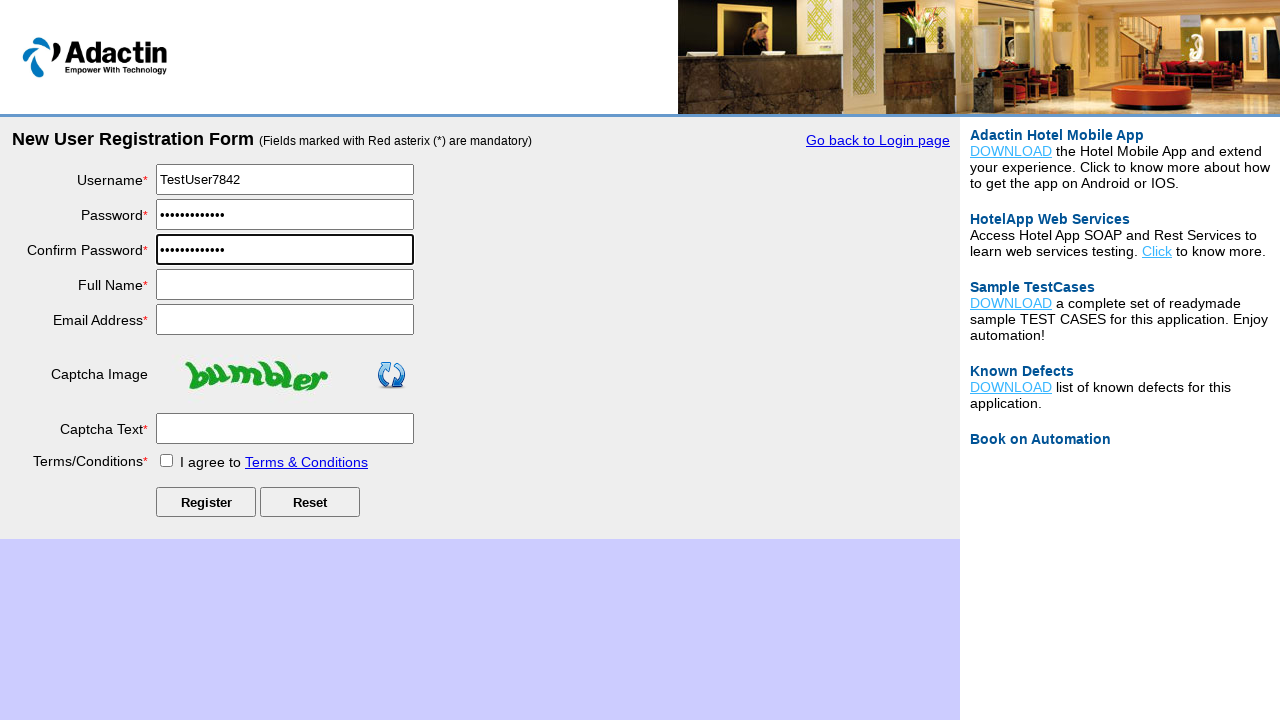

Filled full name field with 'John TestUser' on input[name='full_name']
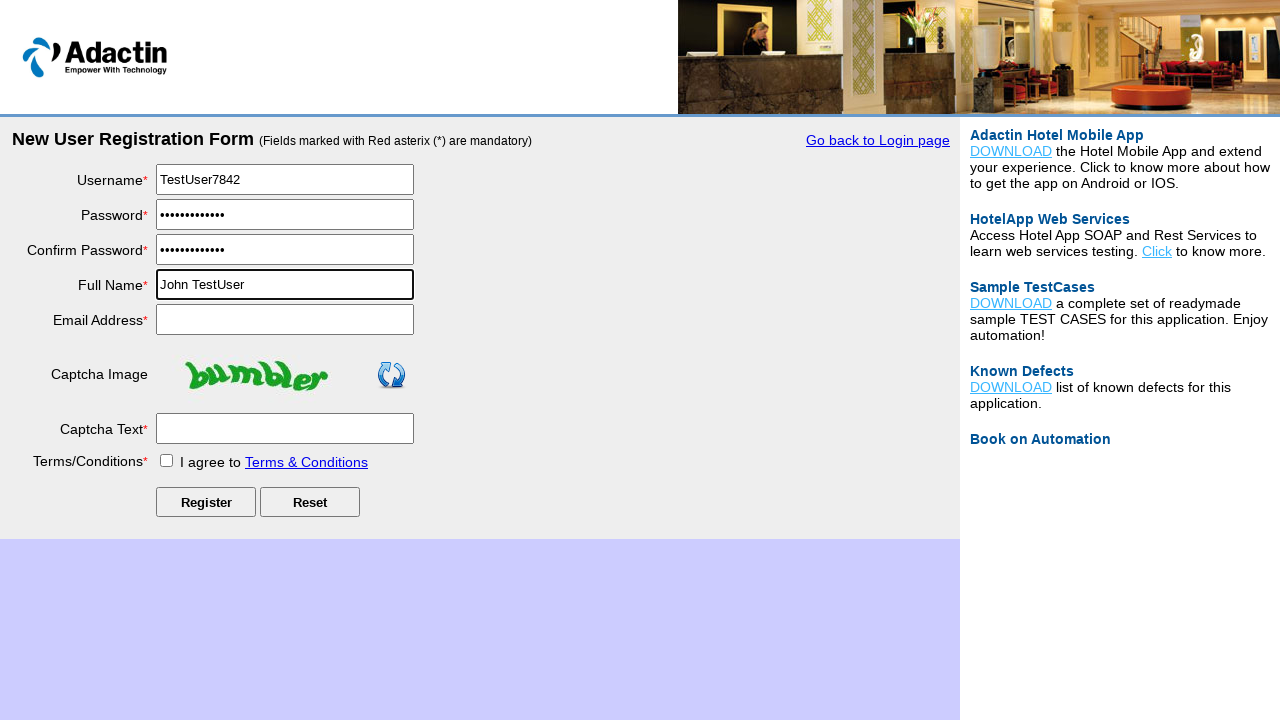

Filled email address field with 'johntestuser7842@example.com' on input[name='email_add']
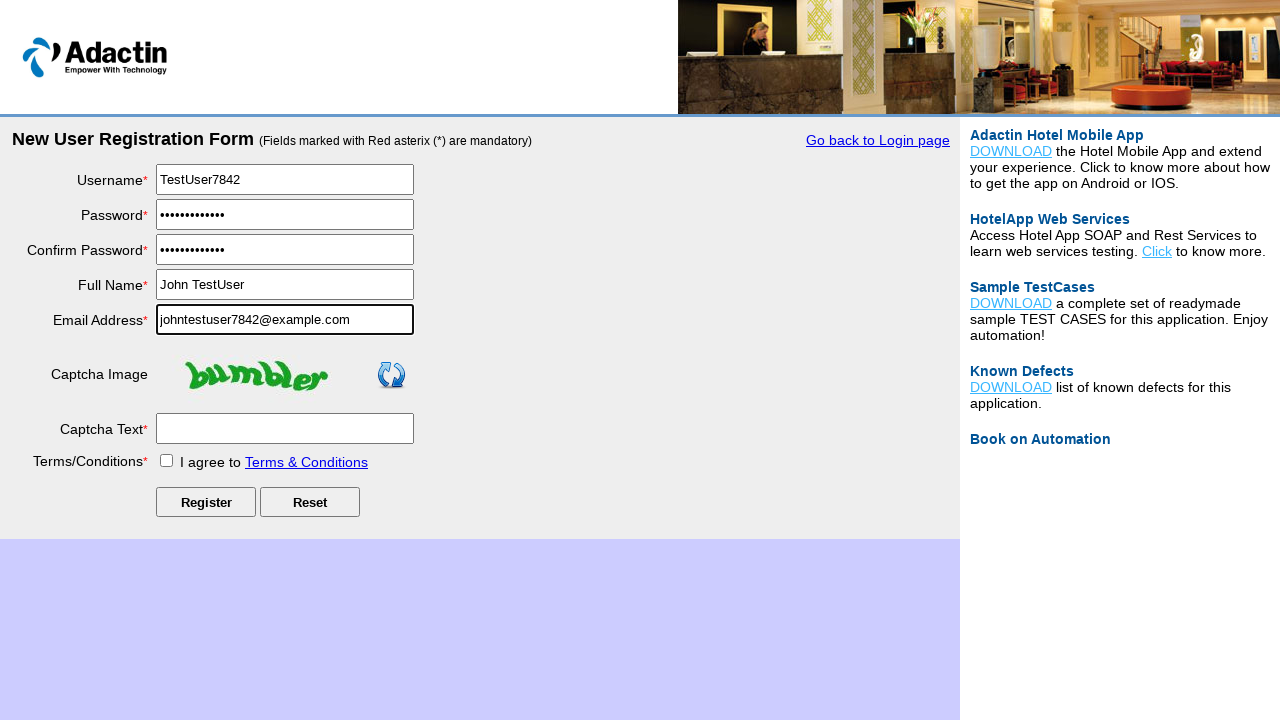

Checked the terms and conditions checkbox at (166, 460) on #tnc_box
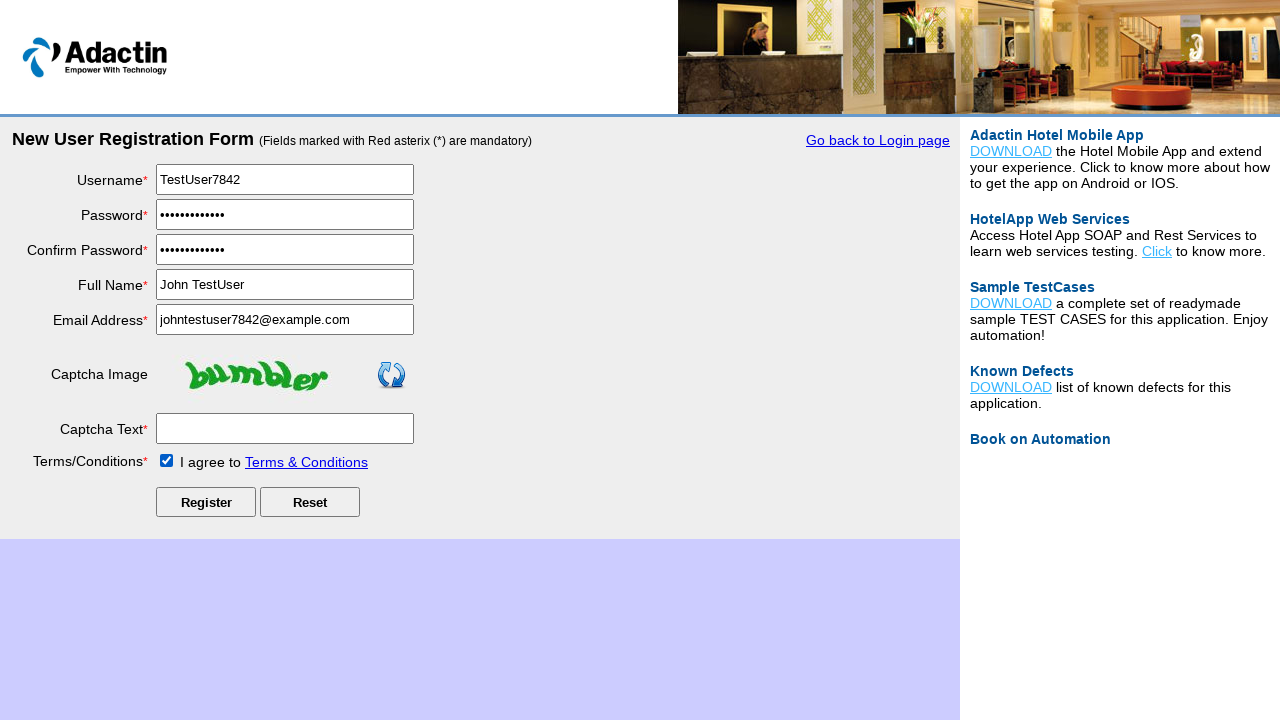

Navigated back to home page
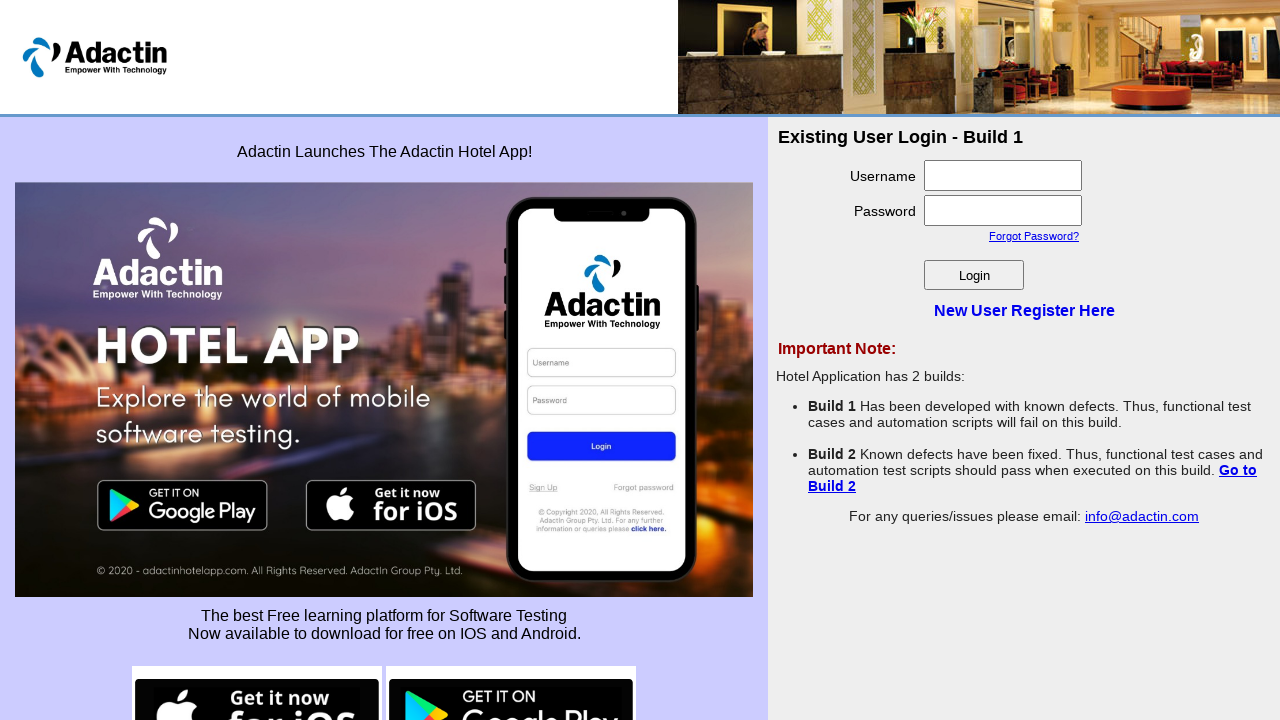

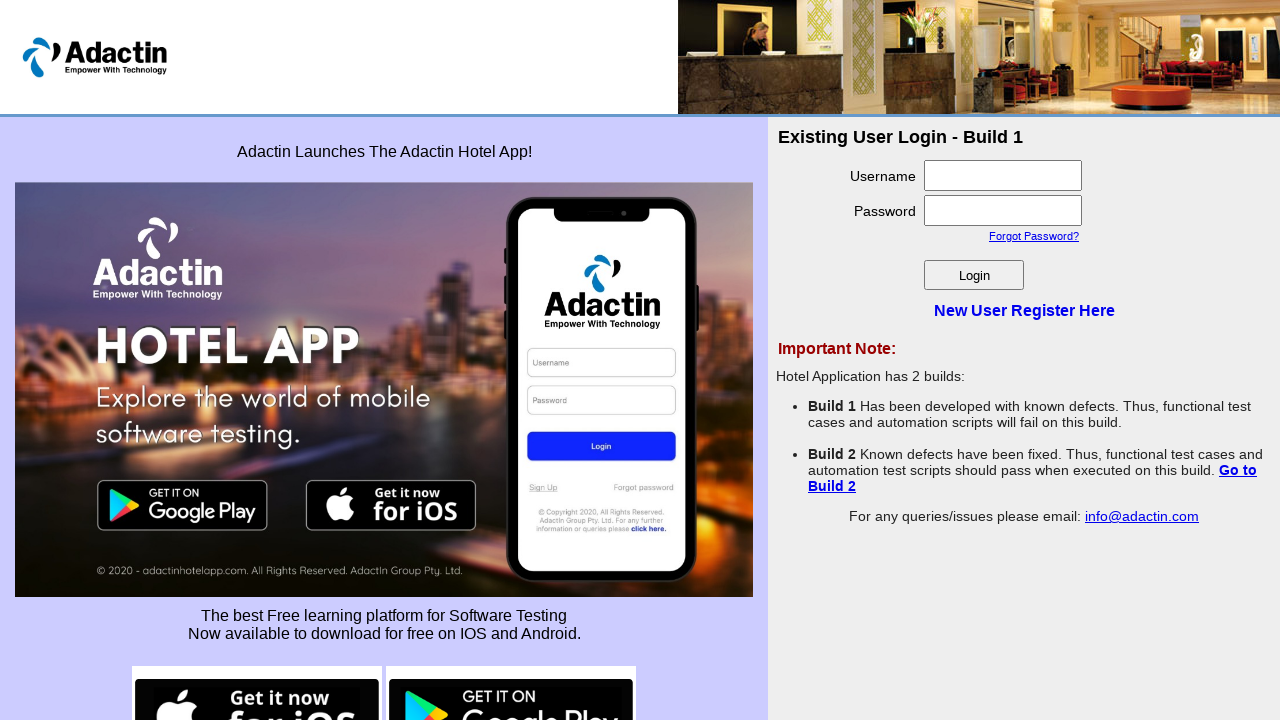